Hides and then shows an element (button five) using JavaScript display style

Starting URL: http://www.anaesthetist.com/mnm/javascript/calc.htm

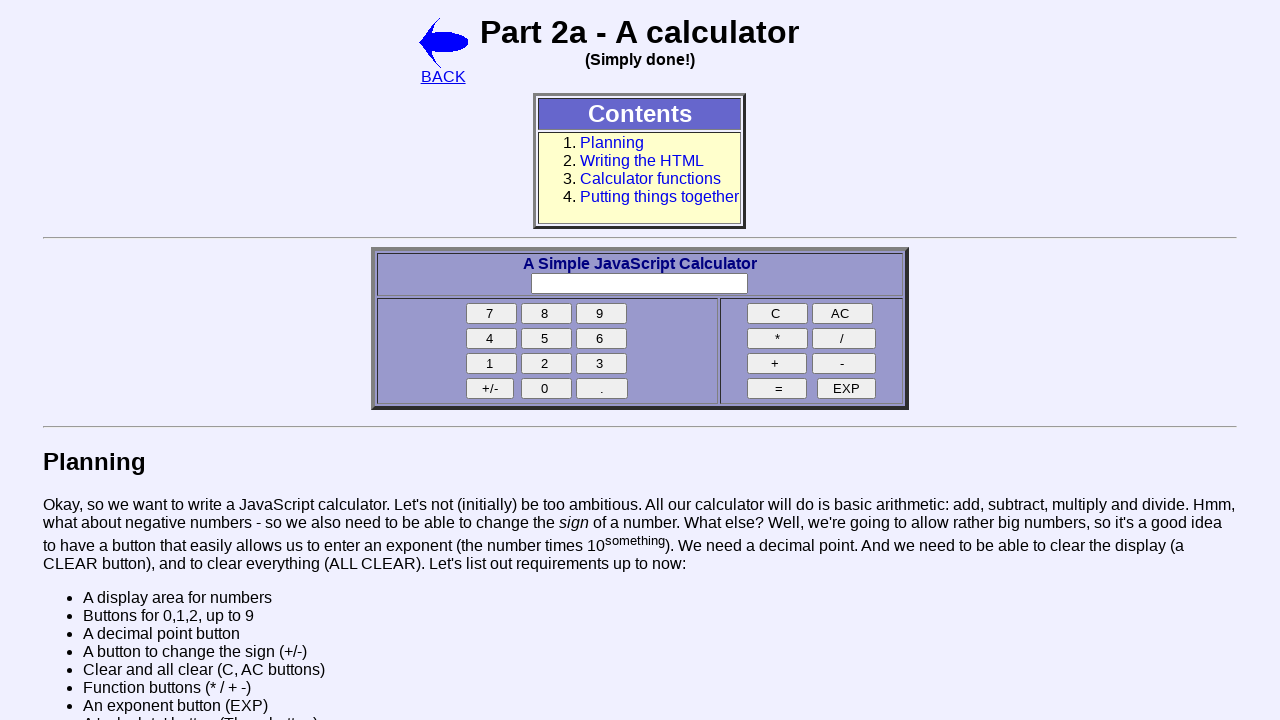

Navigated to calculator page
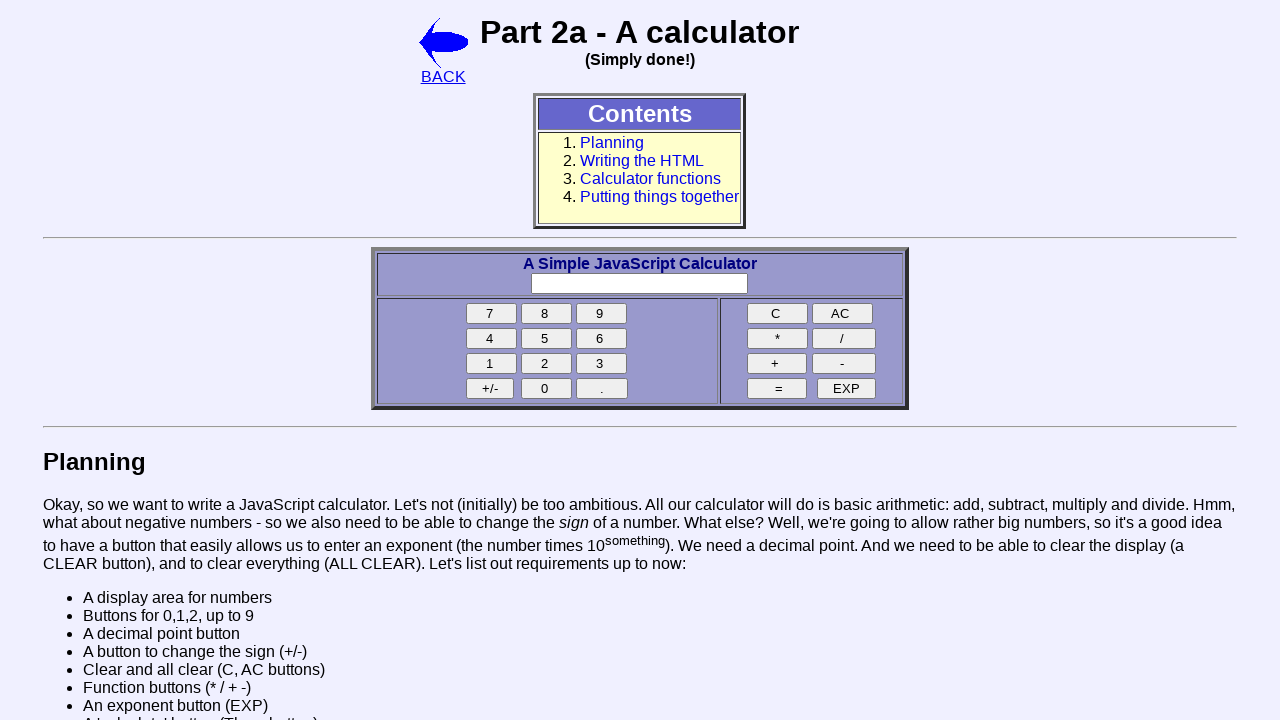

Hidden button five using JavaScript display style set to none
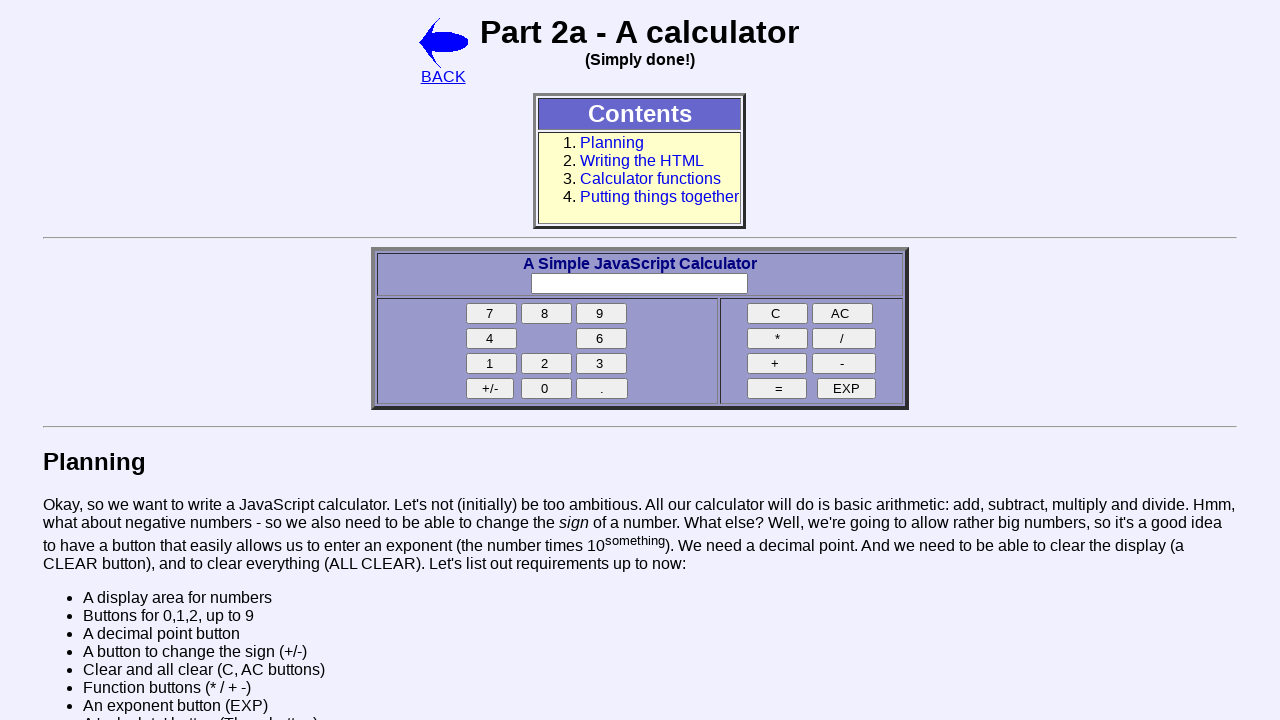

Showed button five again using JavaScript display style set to block
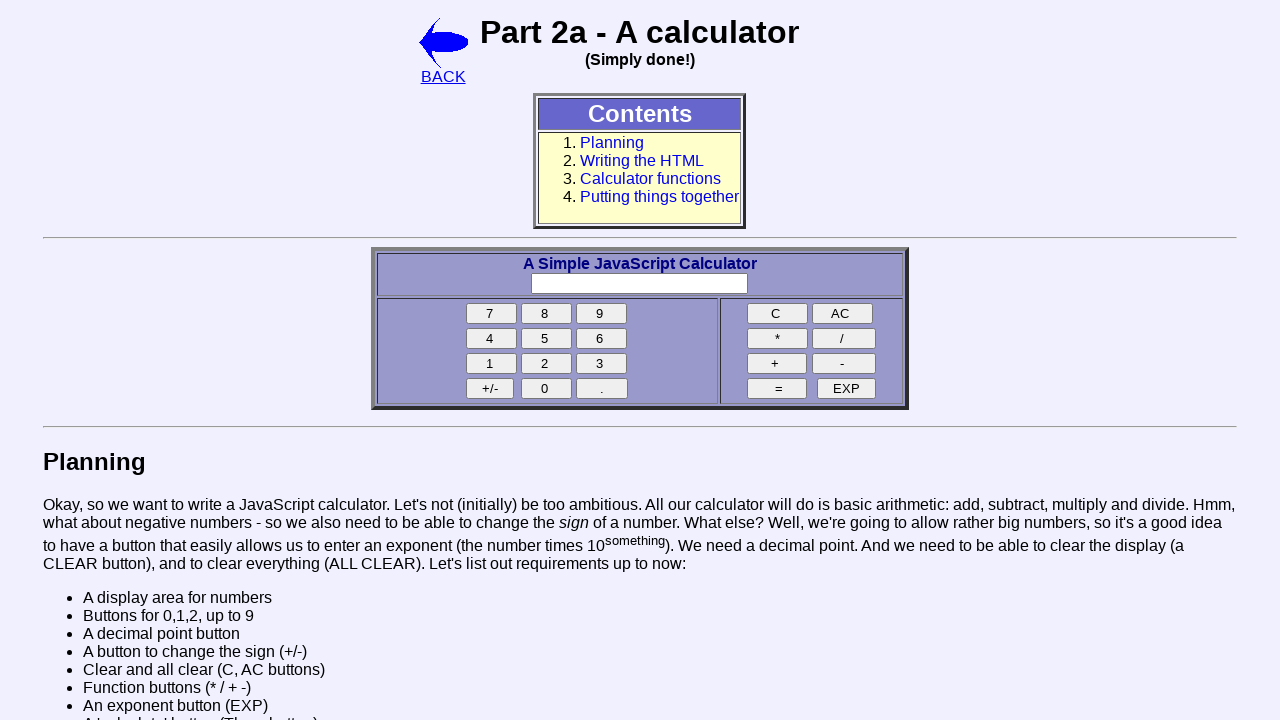

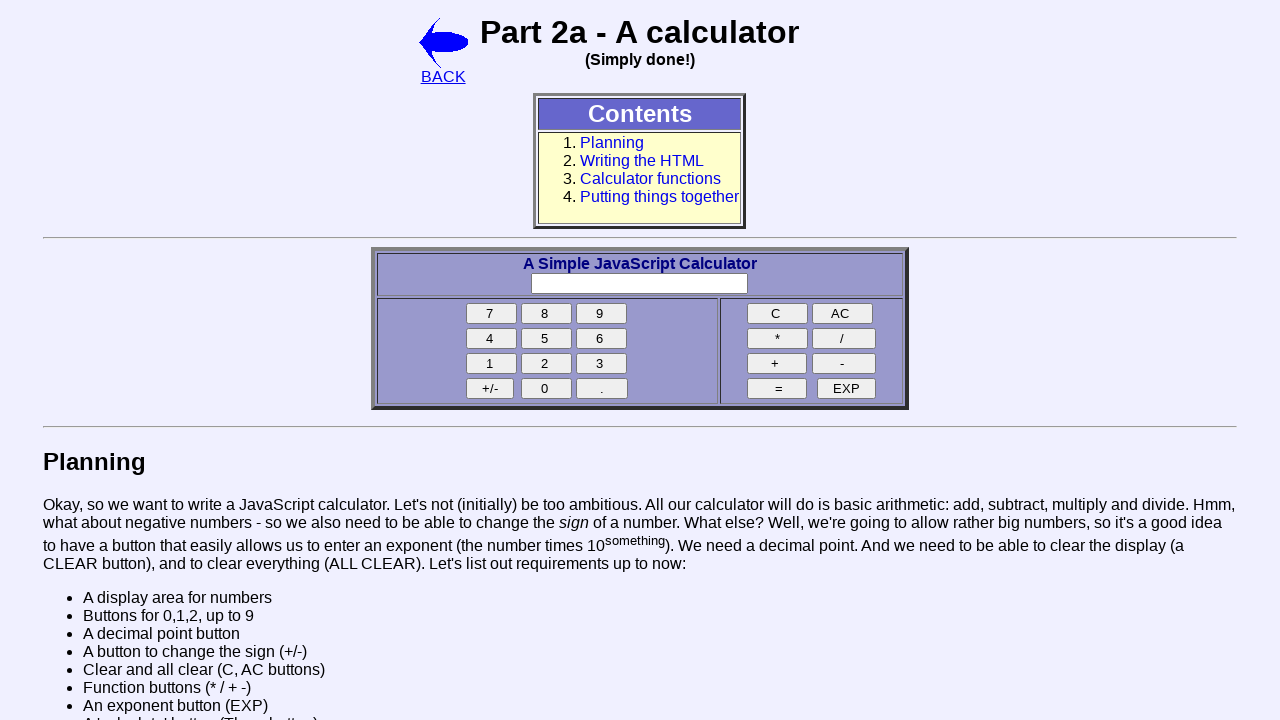